Tests default checkbox and radio button functionality by selecting, verifying selection state, and deselecting controls on a form

Starting URL: https://automationfc.github.io/multiple-fields/

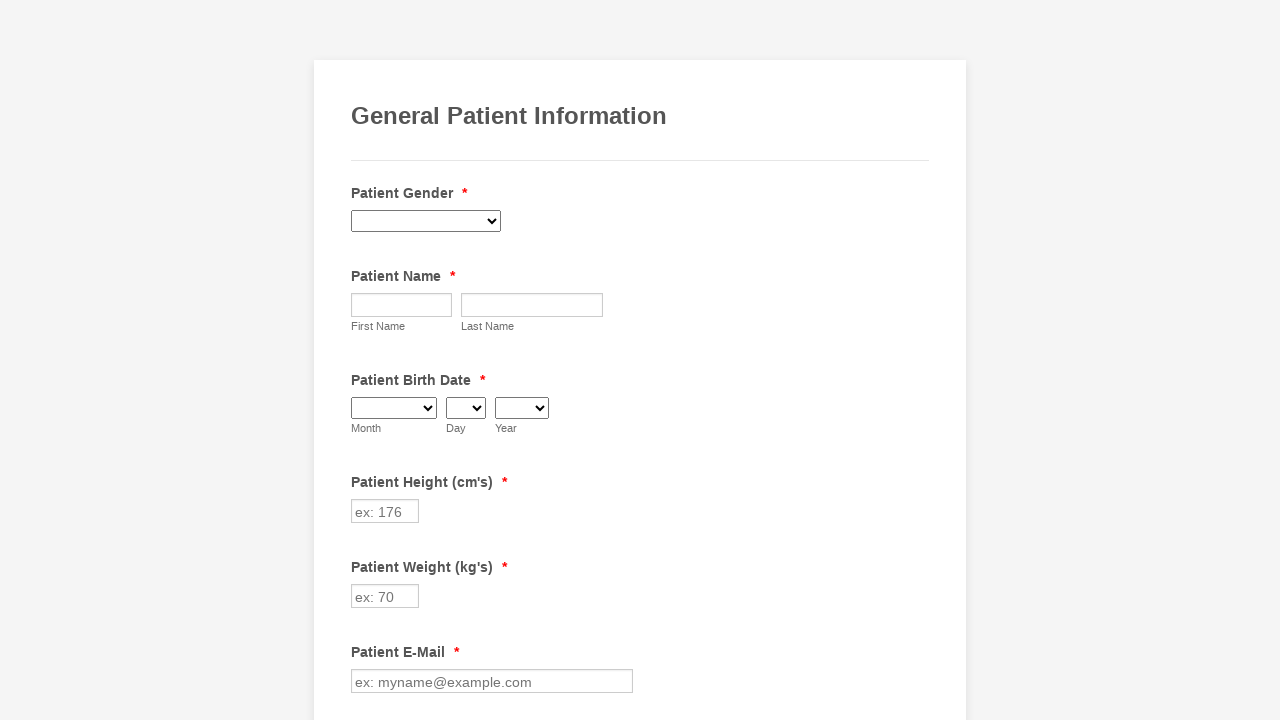

Clicked Cancer checkbox to select it at (362, 360) on xpath=//label[contains(text(),' Cancer ')]/preceding-sibling::input
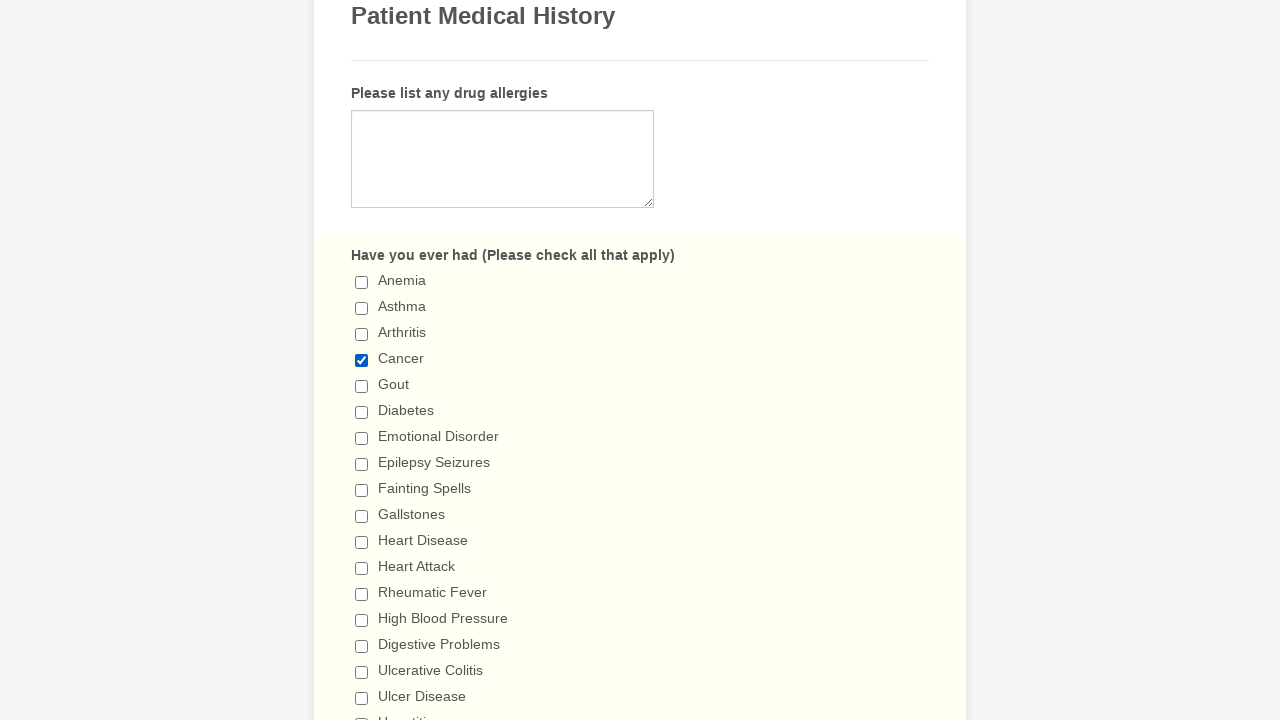

Clicked 'I don't drink' radio button to select it at (362, 361) on //label[contains(text()," I don't drink ")]/preceding-sibling::input
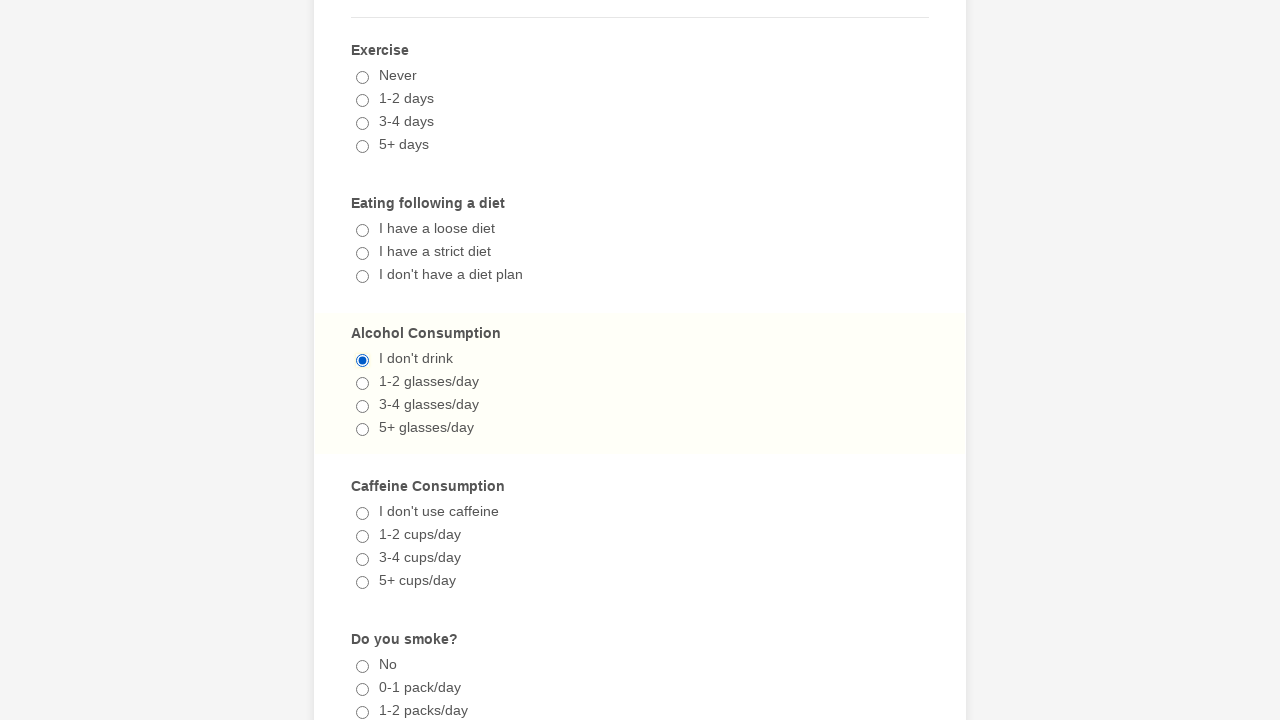

Verified Cancer checkbox is selected
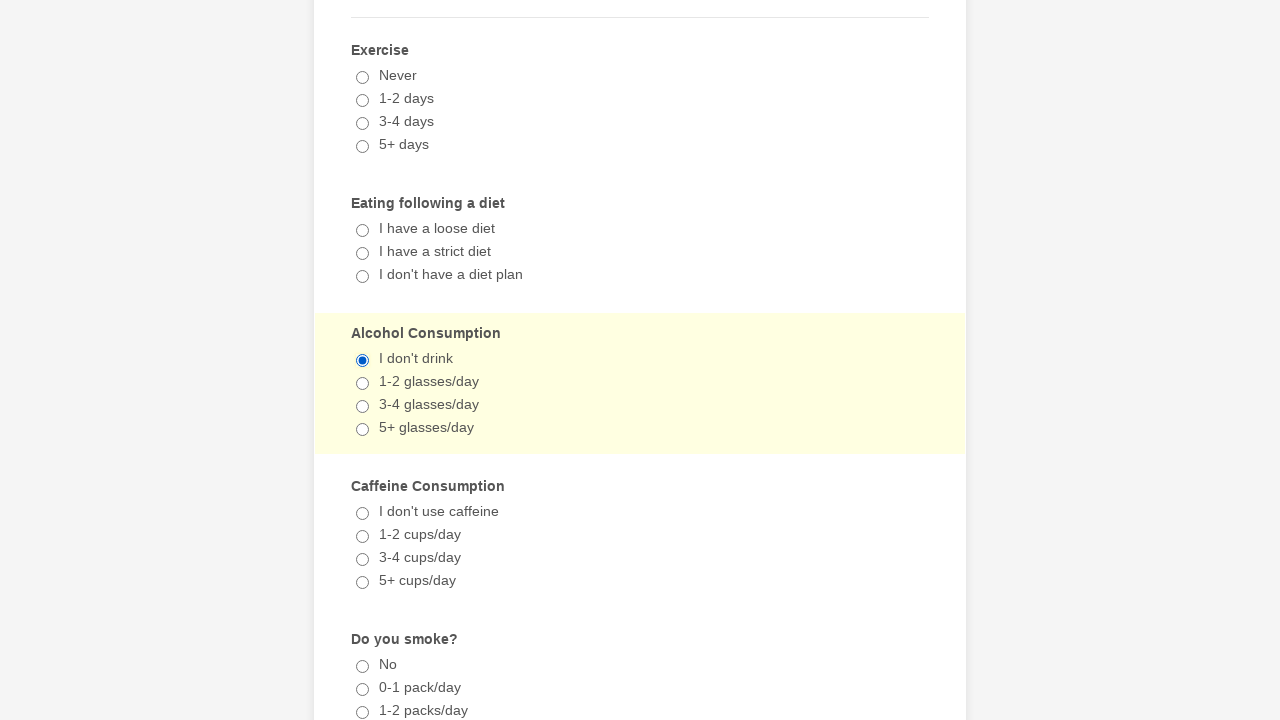

Verified 'I don't drink' radio button is selected
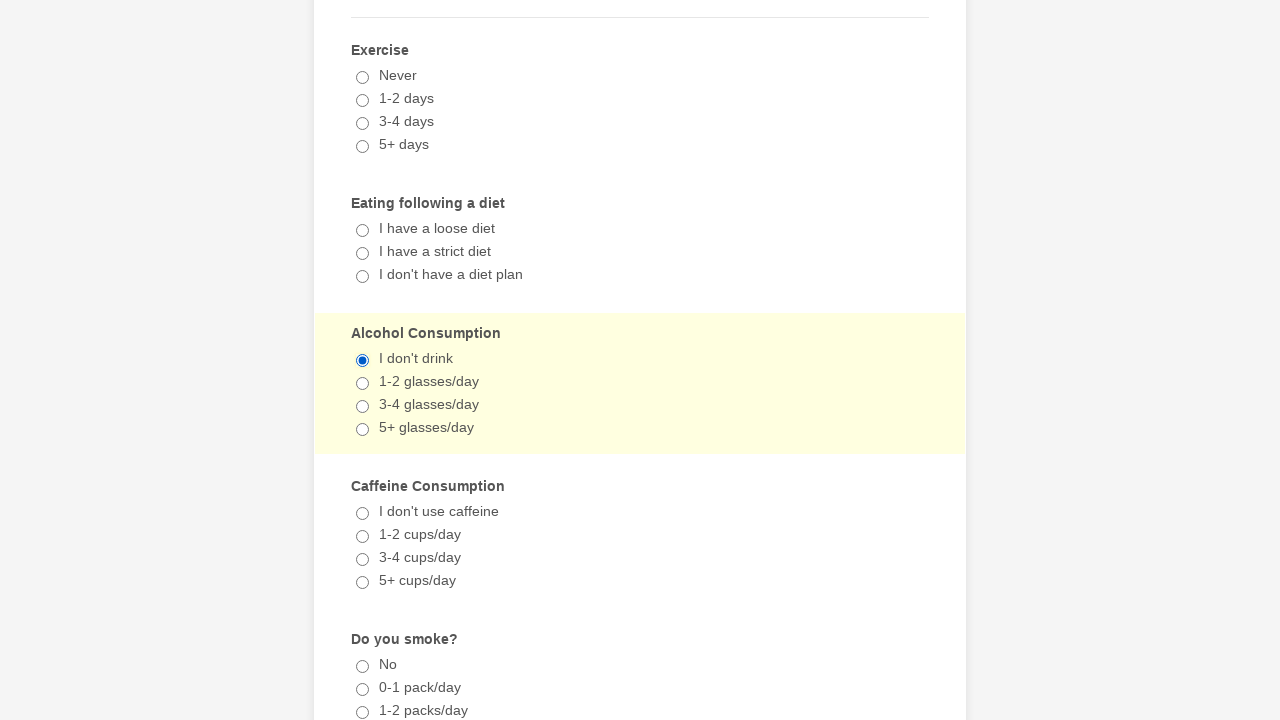

Clicked Cancer checkbox to deselect it at (362, 360) on xpath=//label[contains(text(),' Cancer ')]/preceding-sibling::input
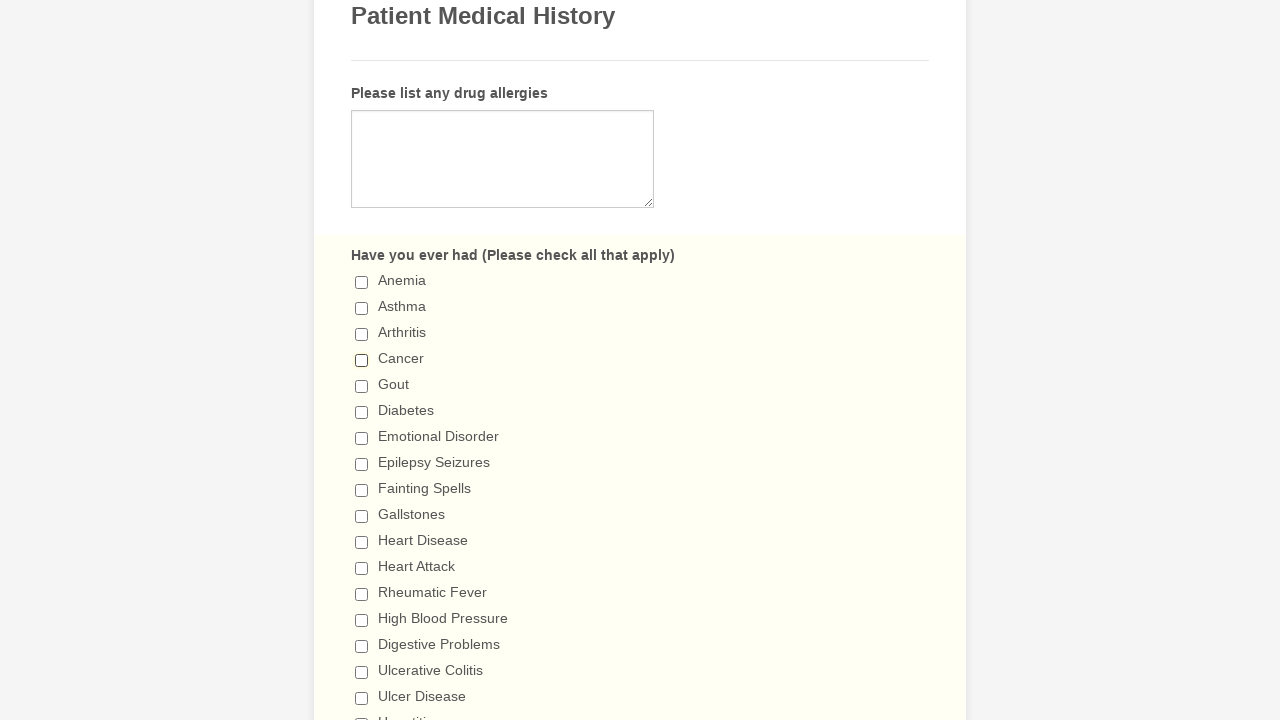

Verified Cancer checkbox is deselected
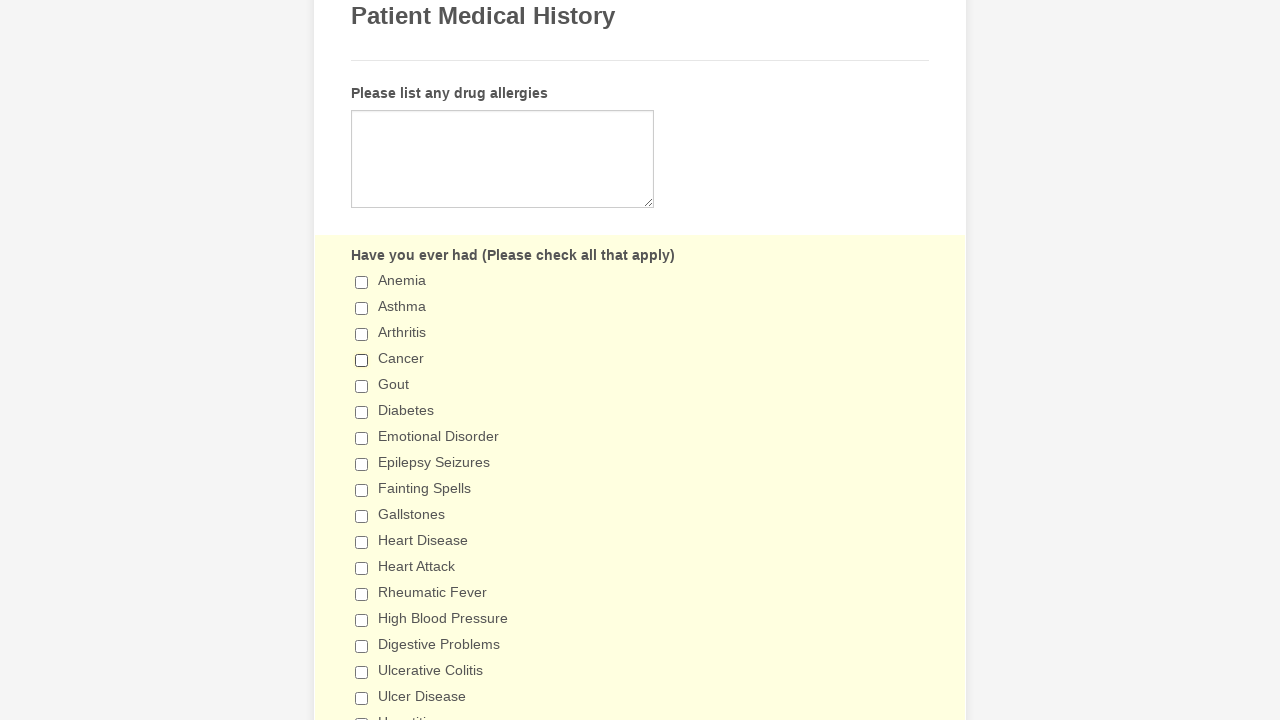

Clicked 'I don't drink' radio button again to attempt deselection at (362, 361) on //label[contains(text()," I don't drink ")]/preceding-sibling::input
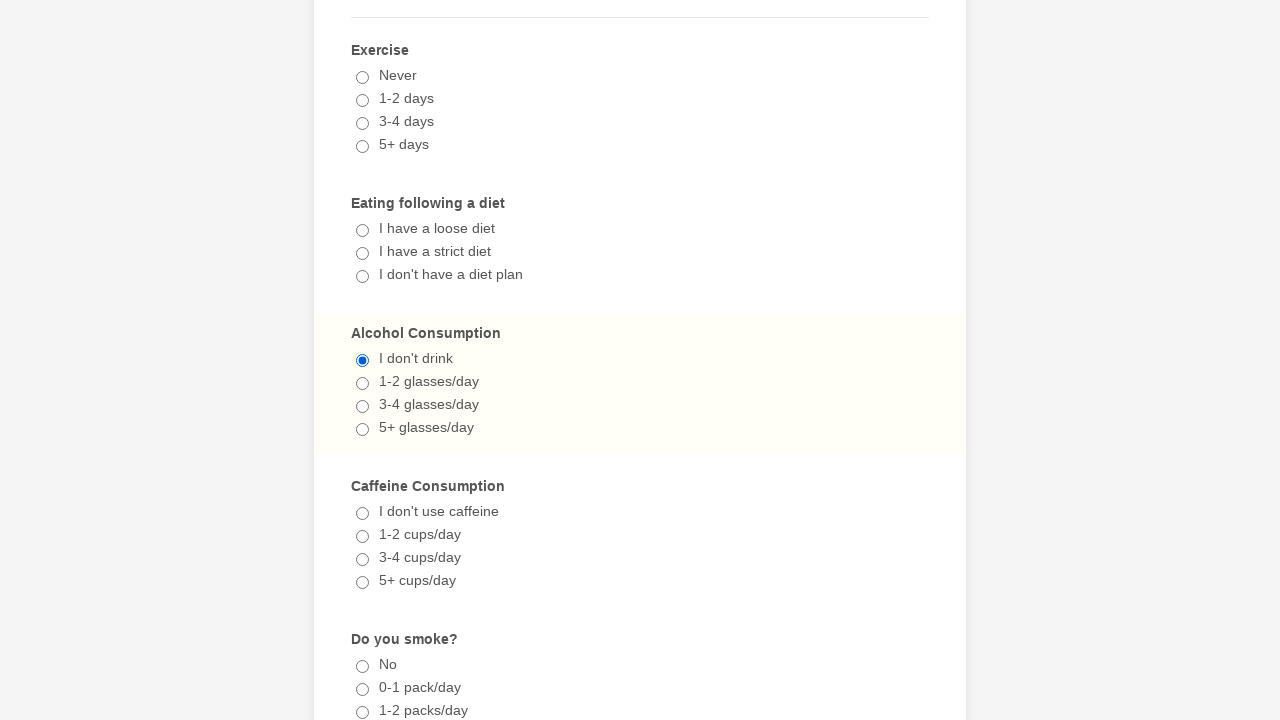

Verified 'I don't drink' radio button remains selected (radio buttons cannot be deselected)
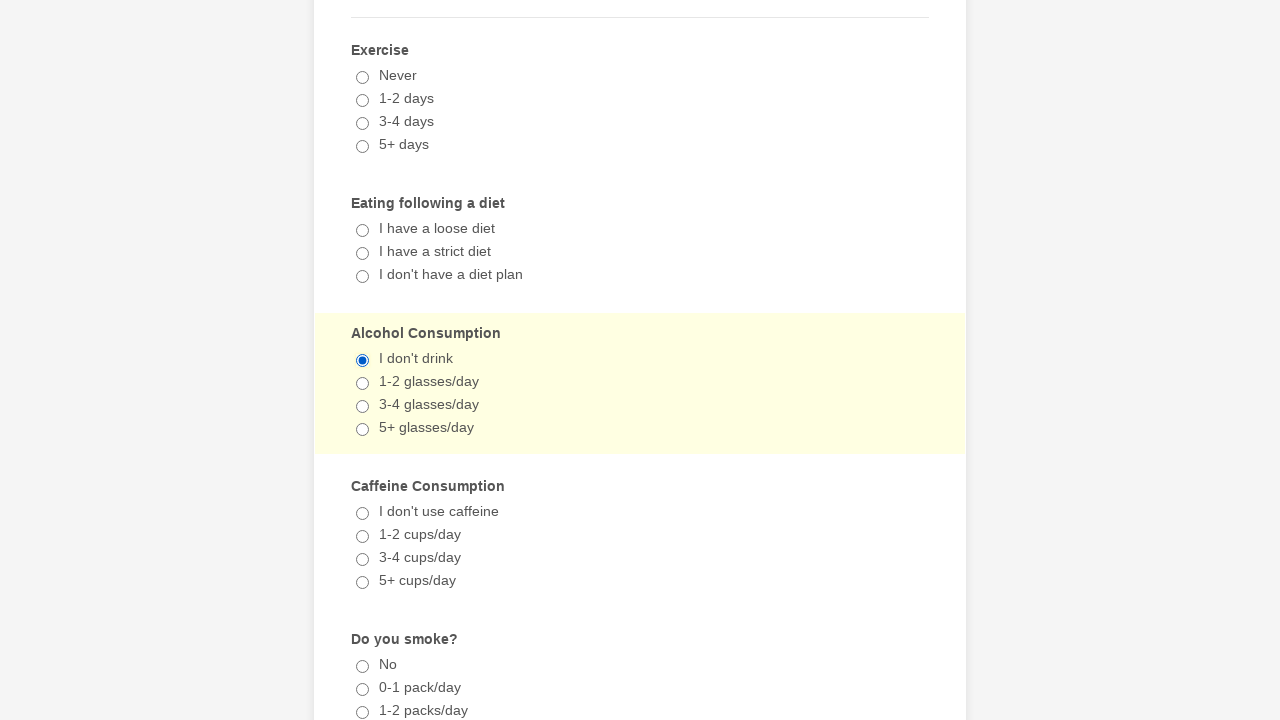

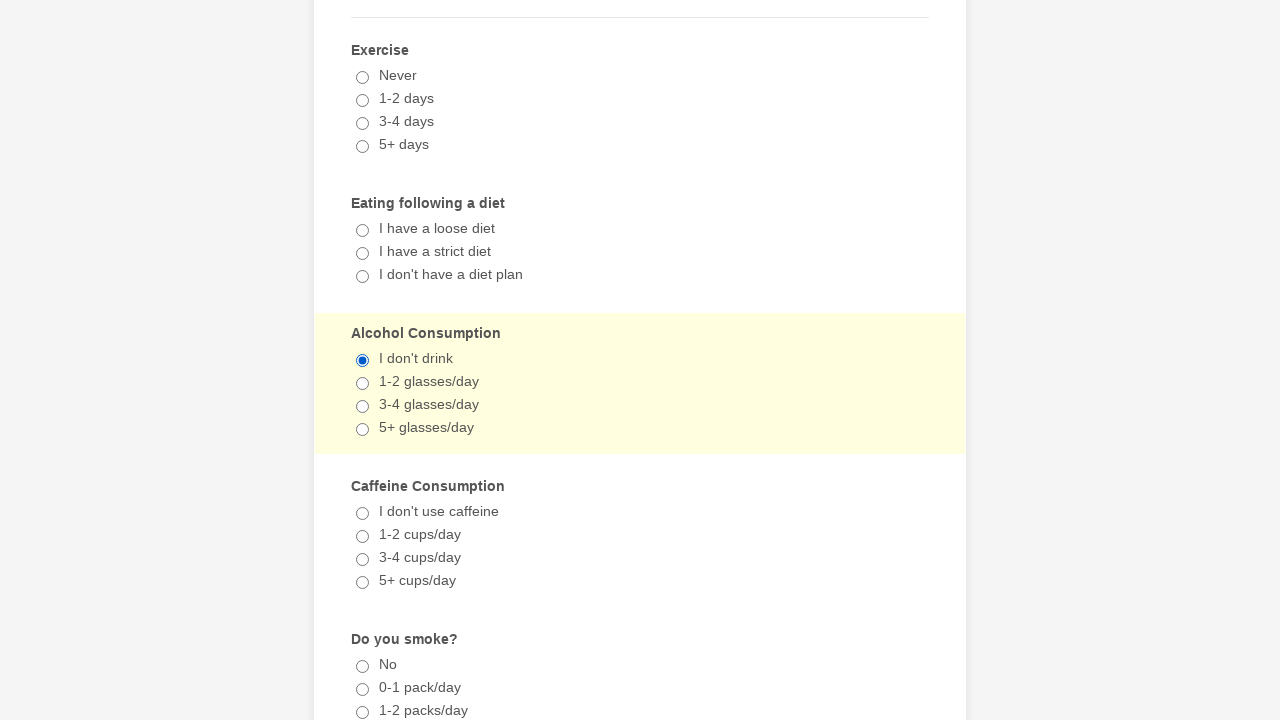